Tests JavaScript prompt alert by triggering prompts, dismissing one and entering text in another, then verifying the result messages

Starting URL: http://the-internet.herokuapp.com/

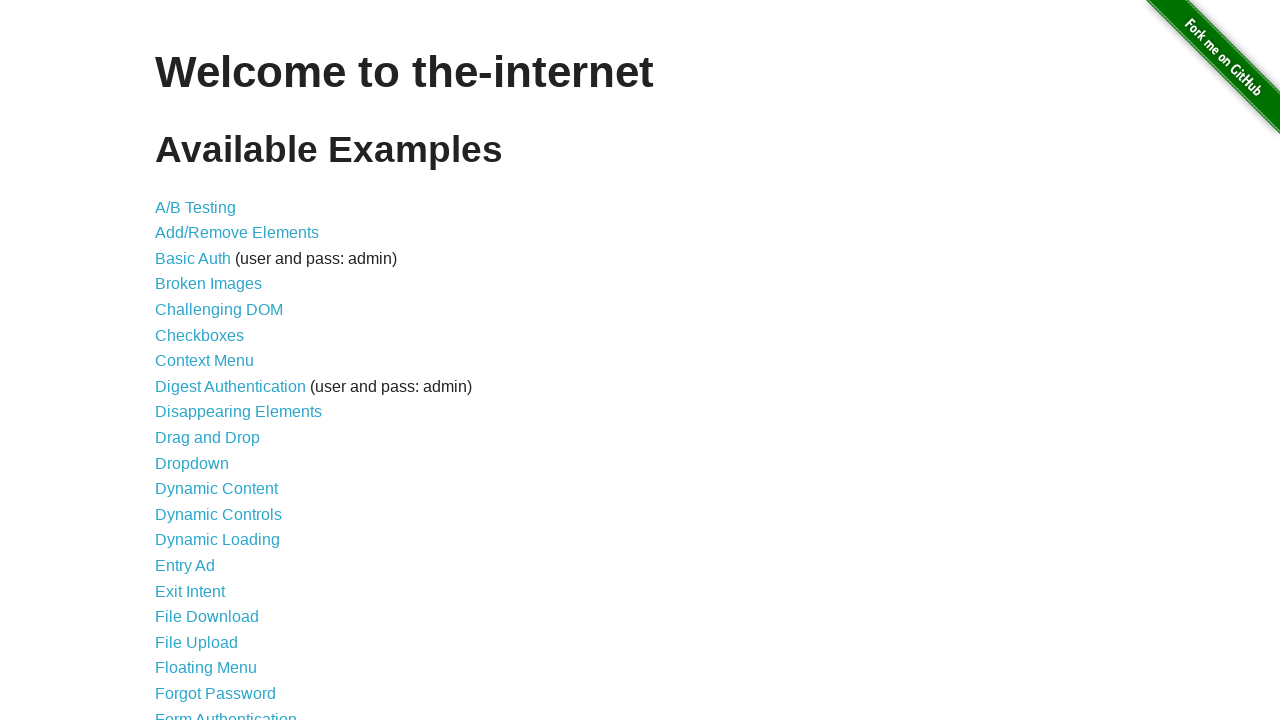

Clicked on 'JavaScript Alerts' link at (214, 361) on a[href='/javascript_alerts']
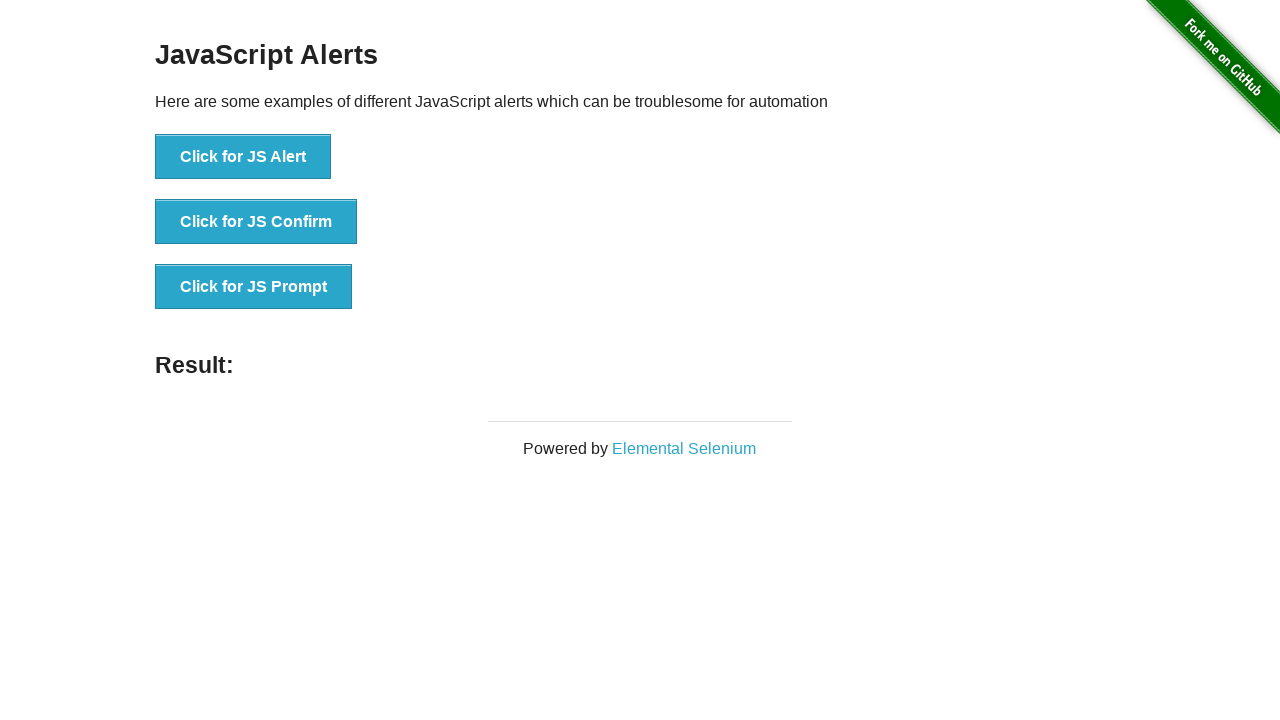

Set up dialog handler to dismiss prompts
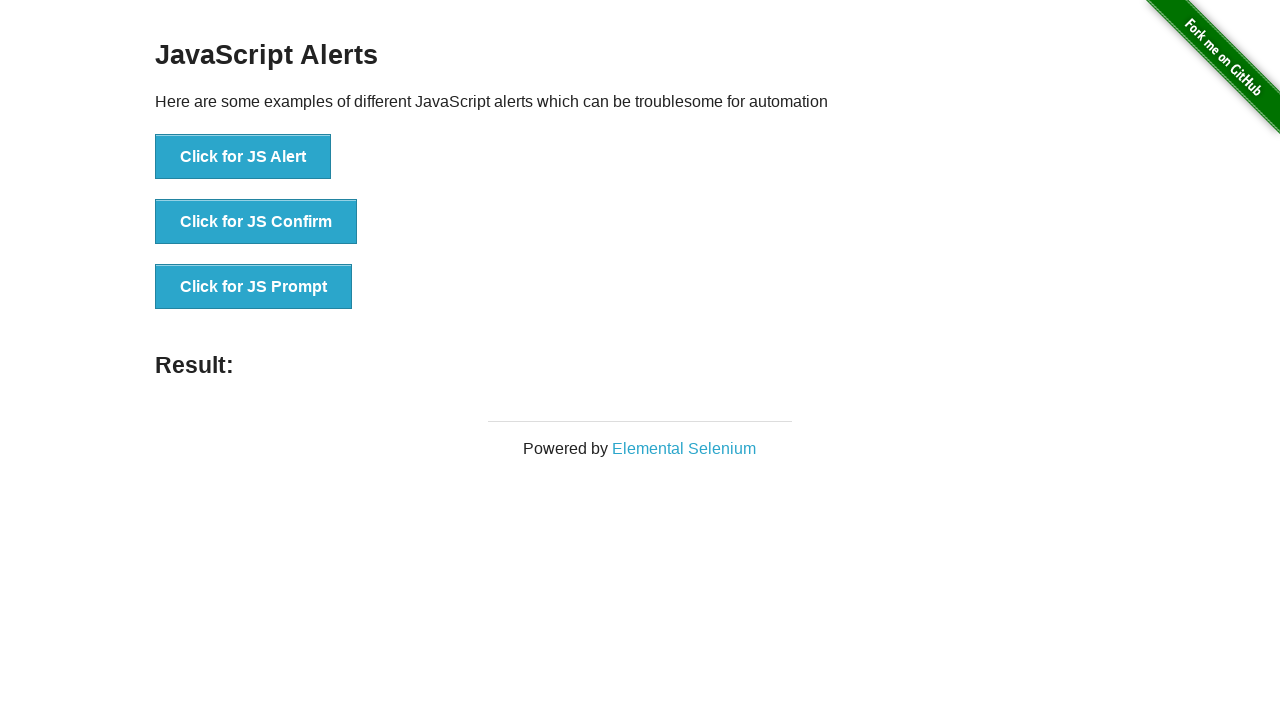

Clicked 'Click for JS Prompt' button to trigger first prompt at (254, 287) on button:has-text('Click for JS Prompt')
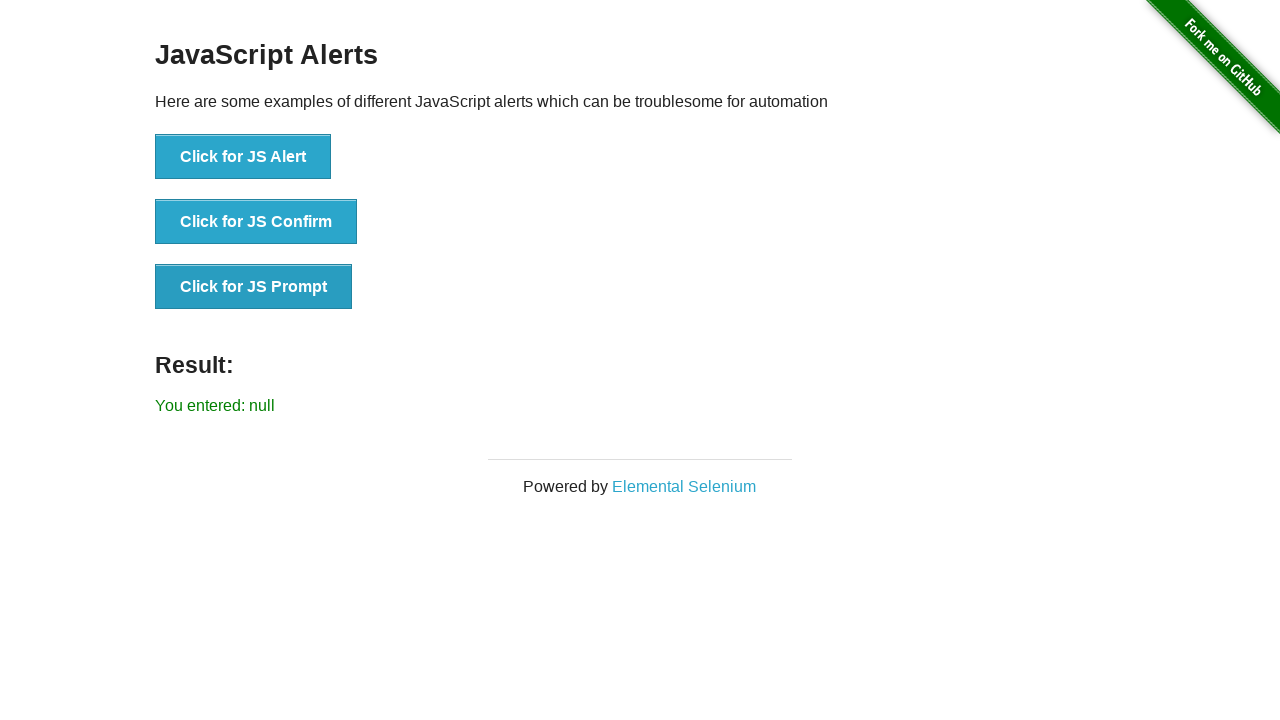

Verified result message shows 'You entered: null' after dismissing prompt
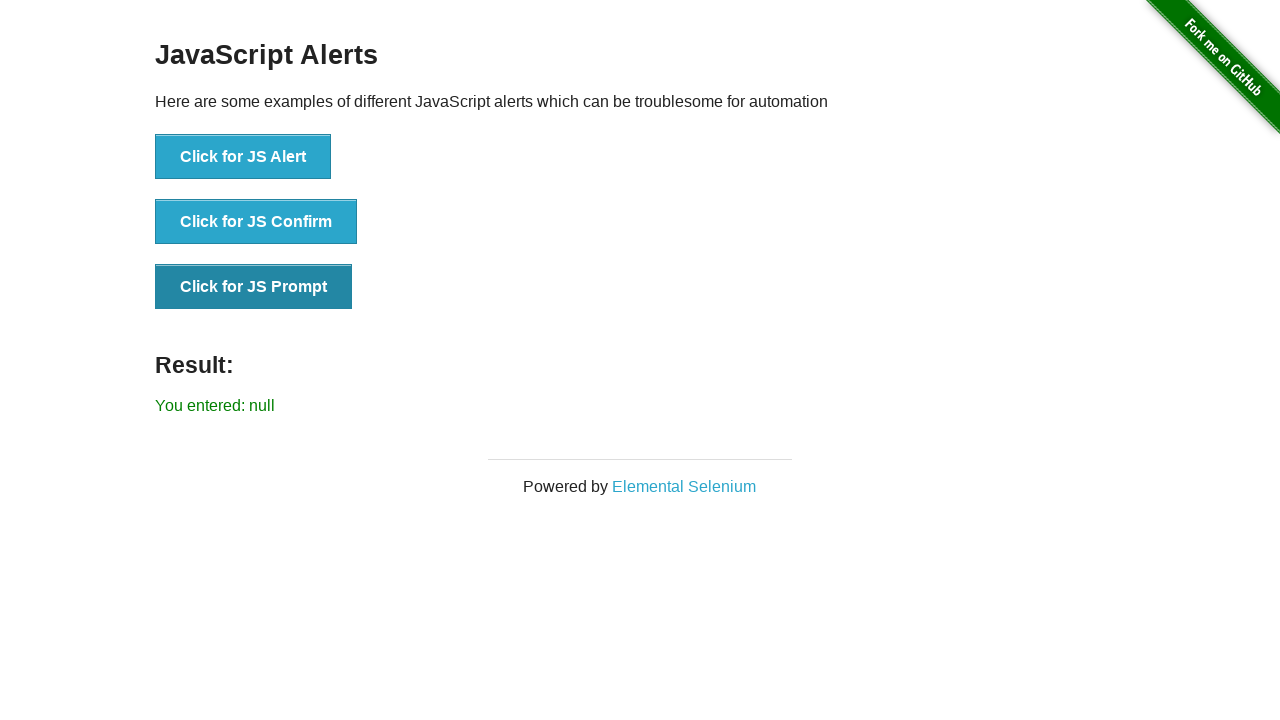

Set up dialog handler to accept prompt with 'Hello' text
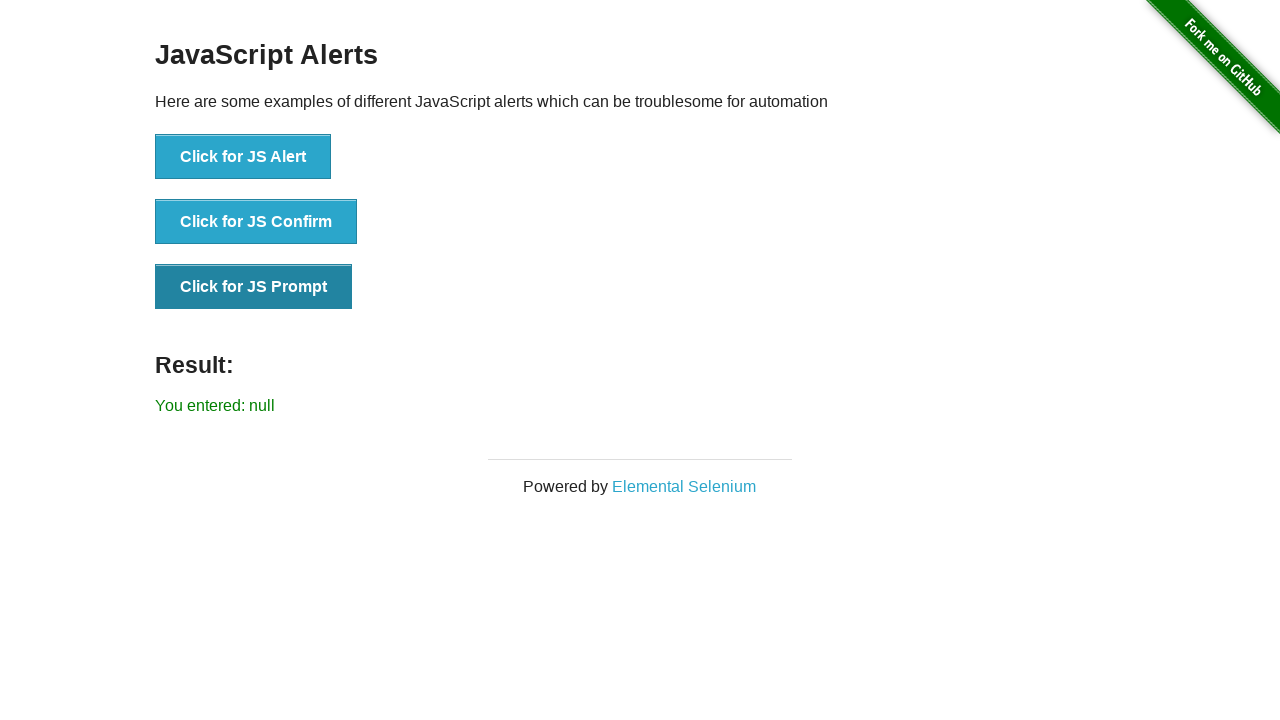

Clicked 'Click for JS Prompt' button to trigger second prompt at (254, 287) on button:has-text('Click for JS Prompt')
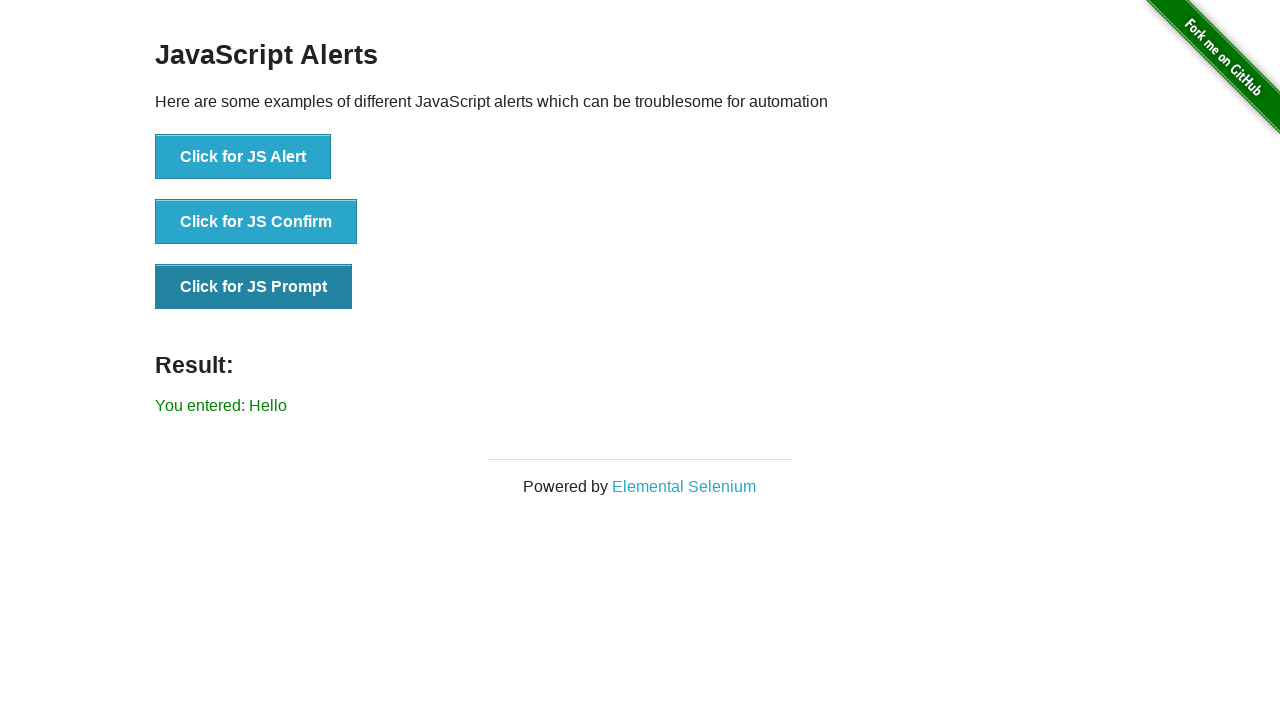

Verified result message shows 'You entered: Hello' after accepting prompt with text
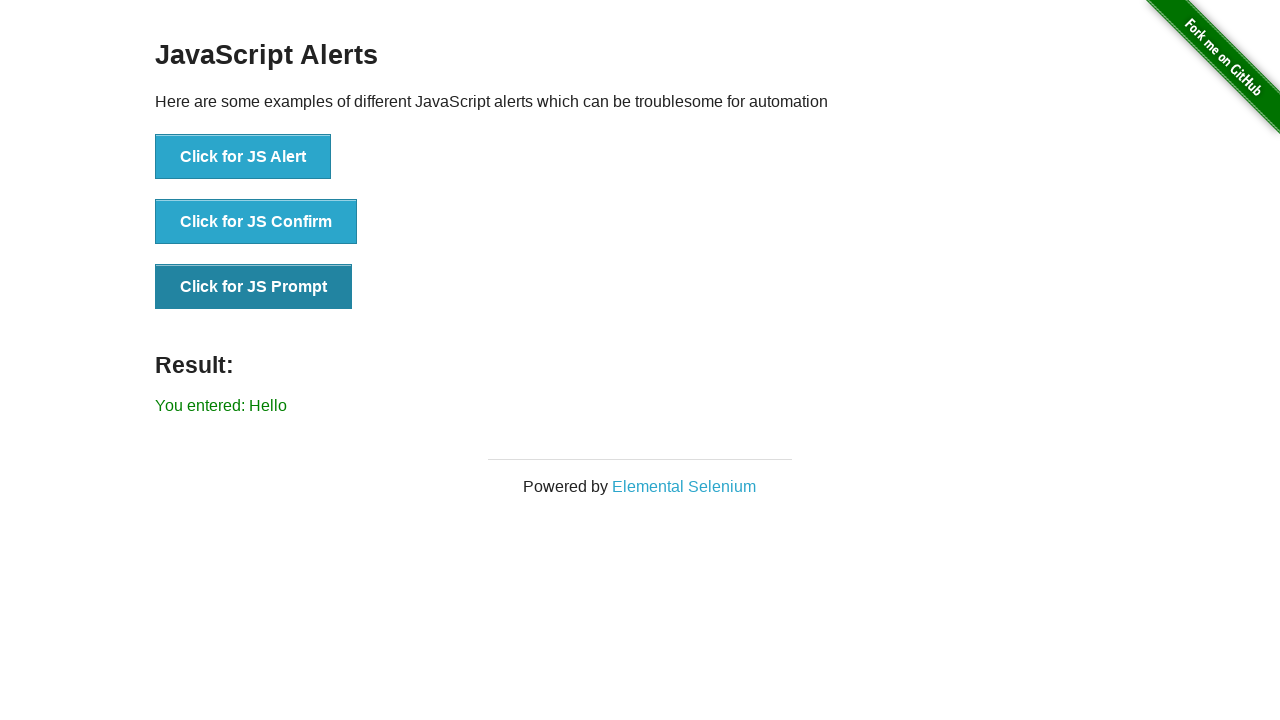

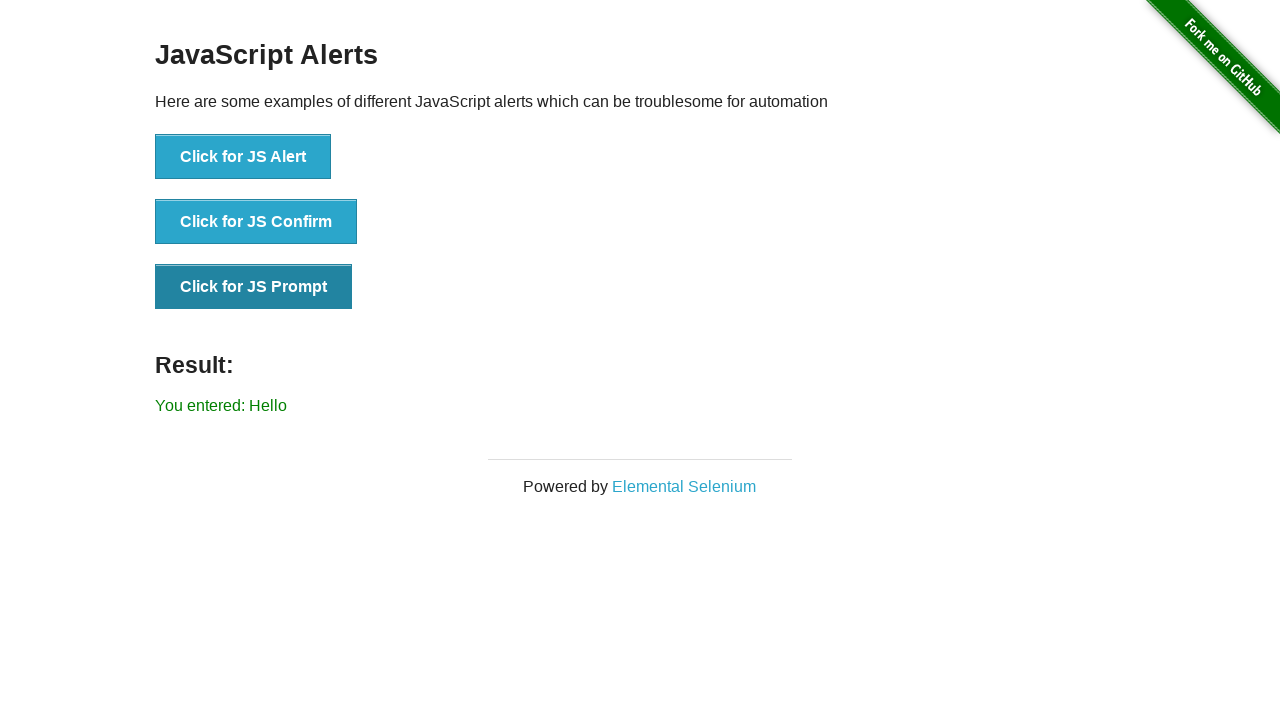